Tests mouse hover functionality by hovering over an element to reveal a dropdown menu and clicking on the "Reload" option

Starting URL: https://rahulshettyacademy.com/AutomationPractice/

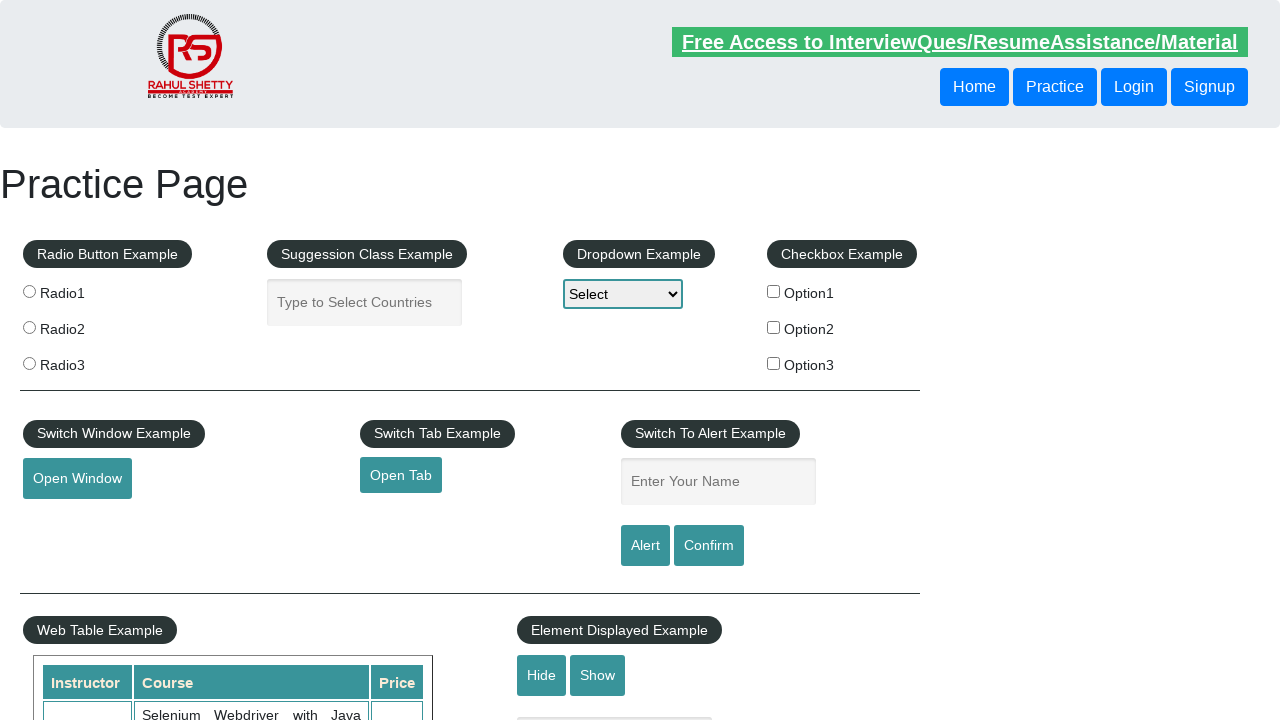

Hovered over mousehover element to reveal dropdown menu at (83, 361) on #mousehover
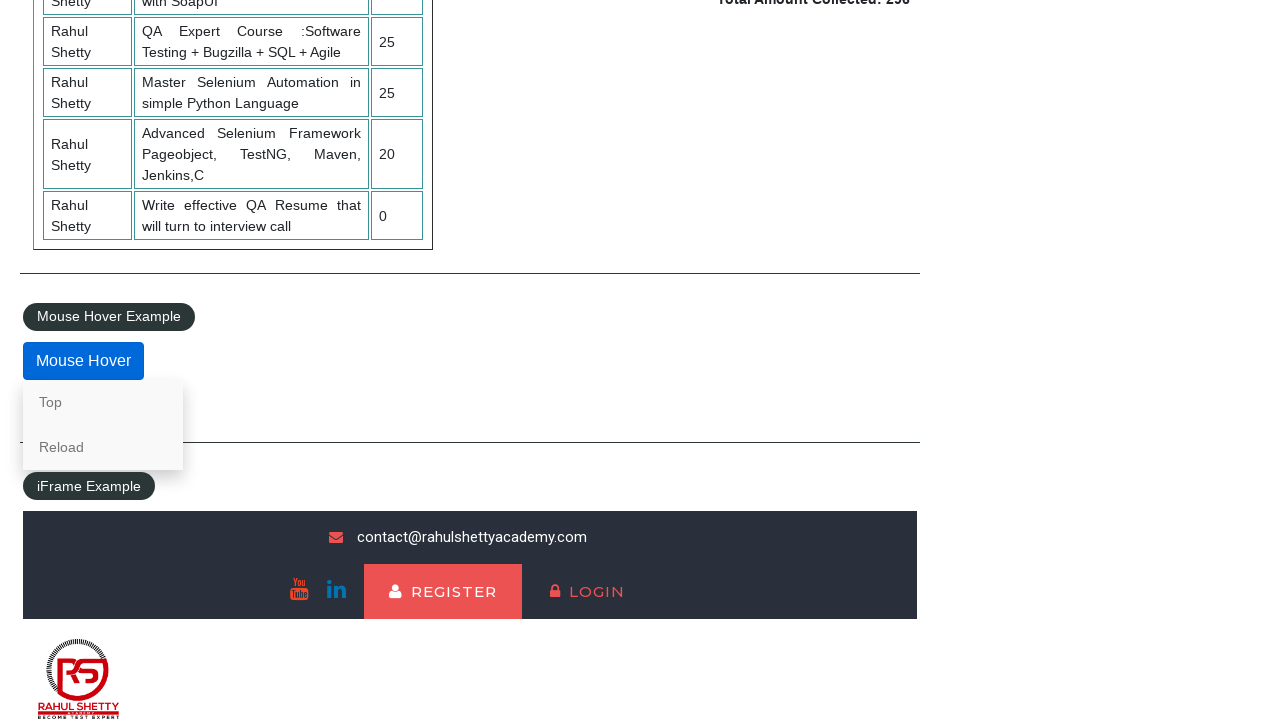

Clicked on the Reload option from the dropdown menu at (103, 447) on text=Reload
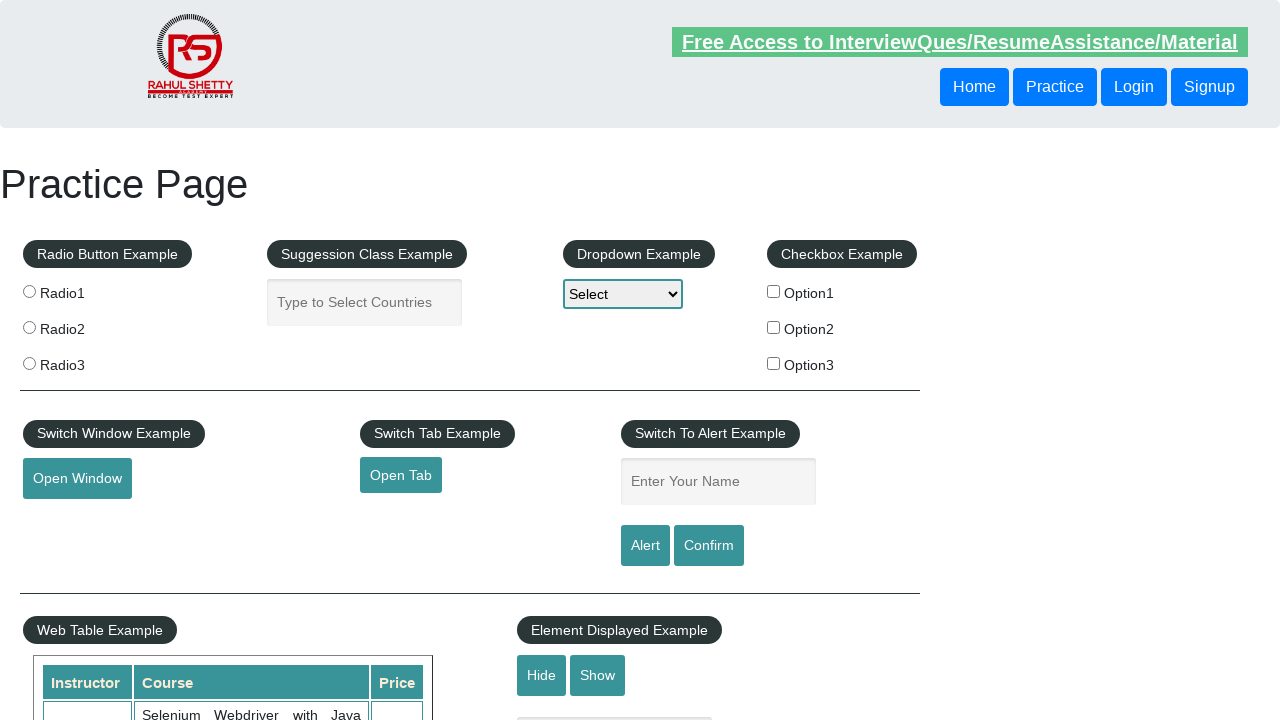

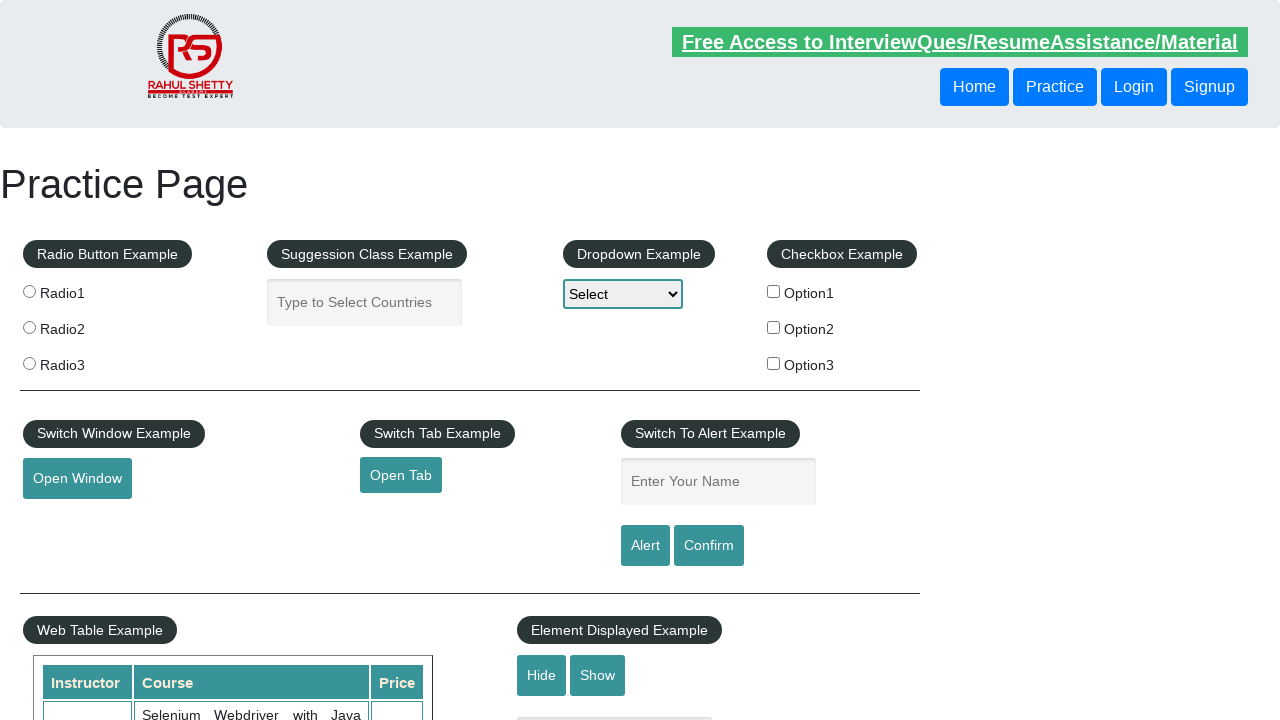